Tests dynamic dropdown/autocomplete functionality by typing characters and selecting from suggestions

Starting URL: https://codenboxautomationlab.com/practice/

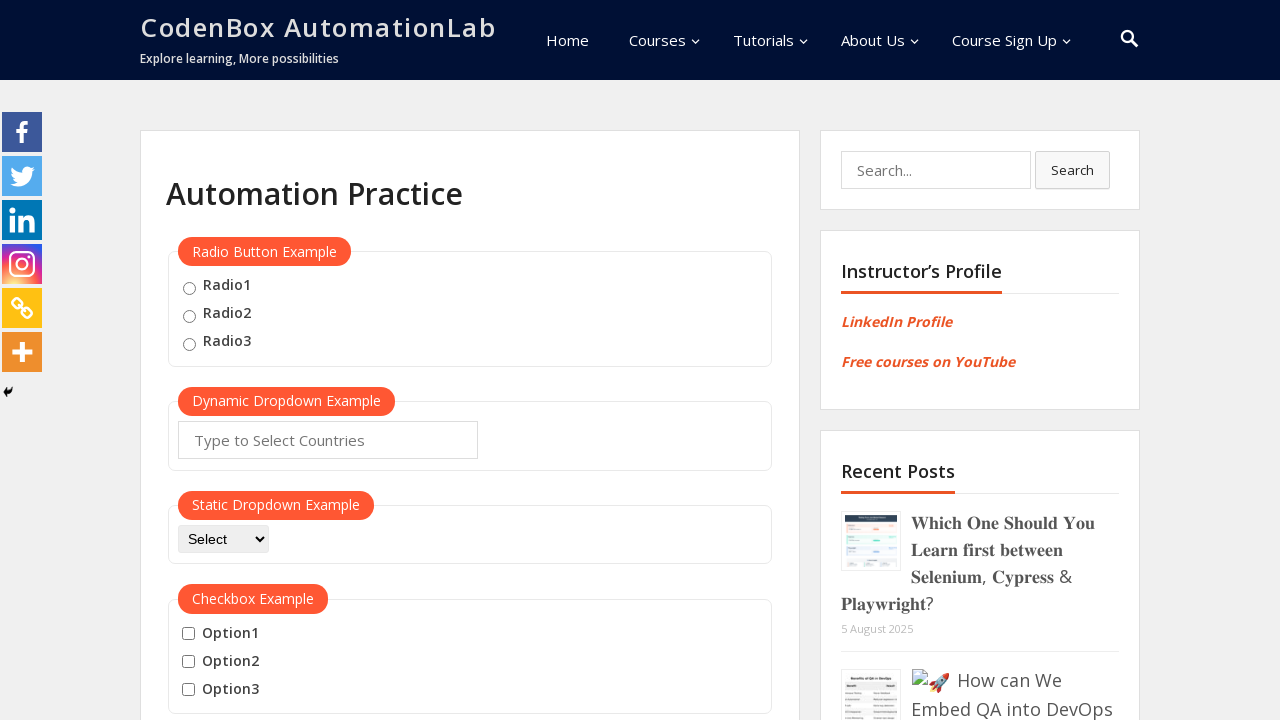

Typed 'MO' into the dynamic dropdown autocomplete field on #autocomplete
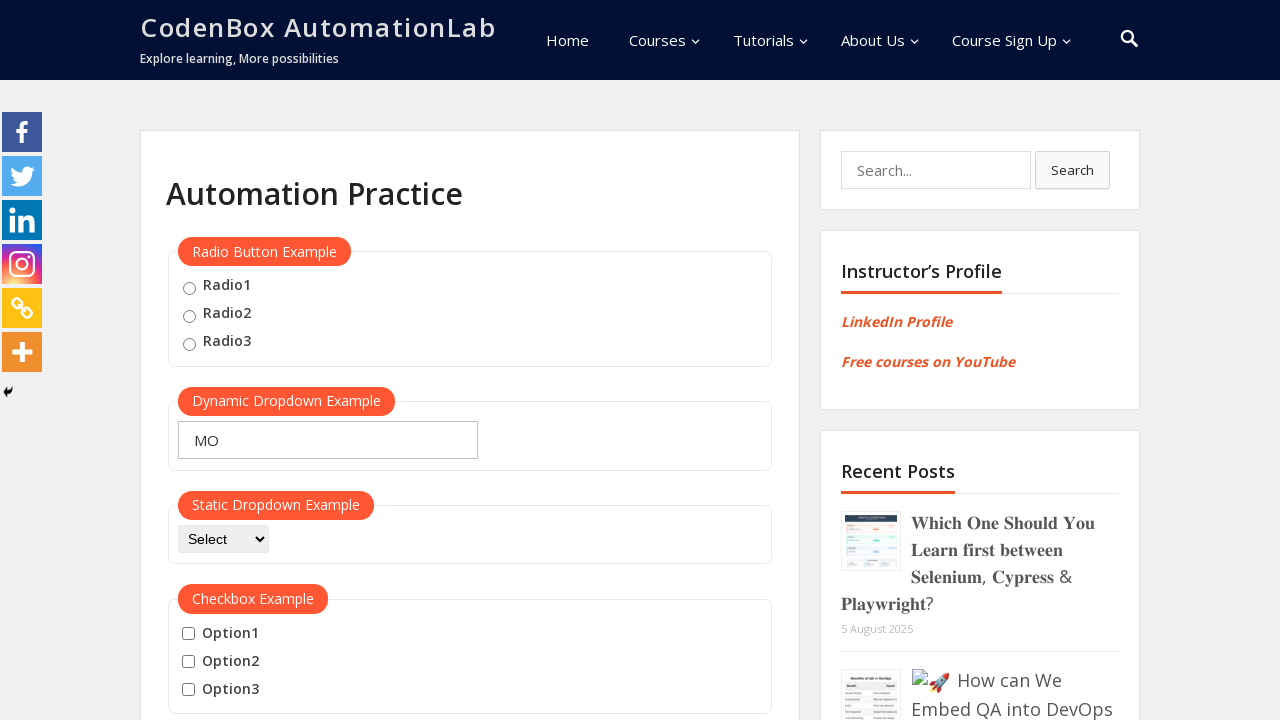

Waited 1 second for autocomplete suggestions to appear
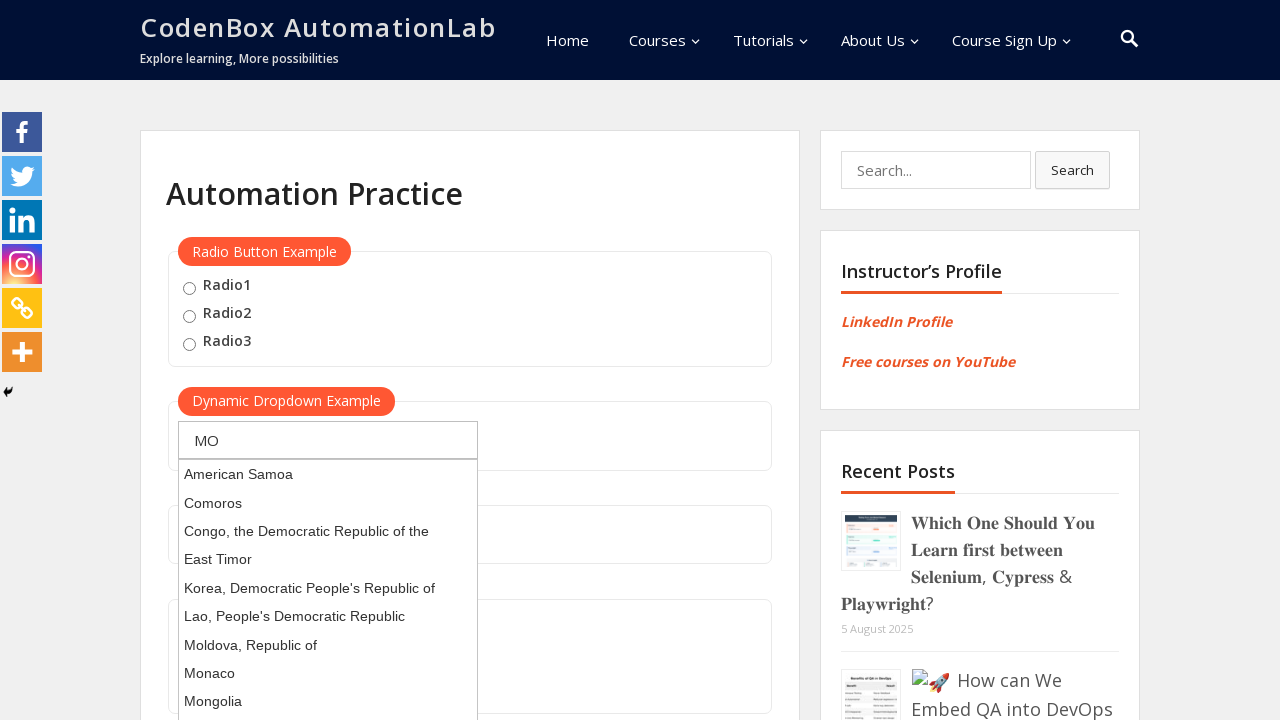

Pressed ArrowDown to navigate to first suggestion
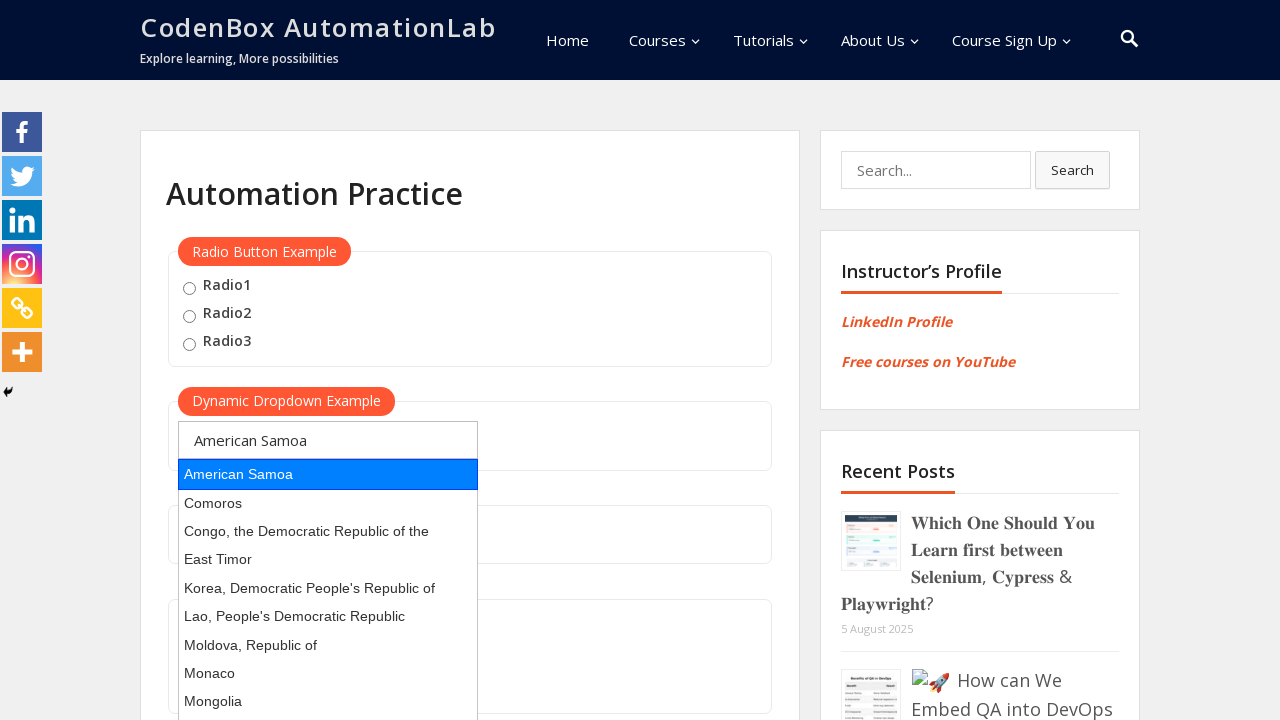

Pressed Enter to select the highlighted suggestion
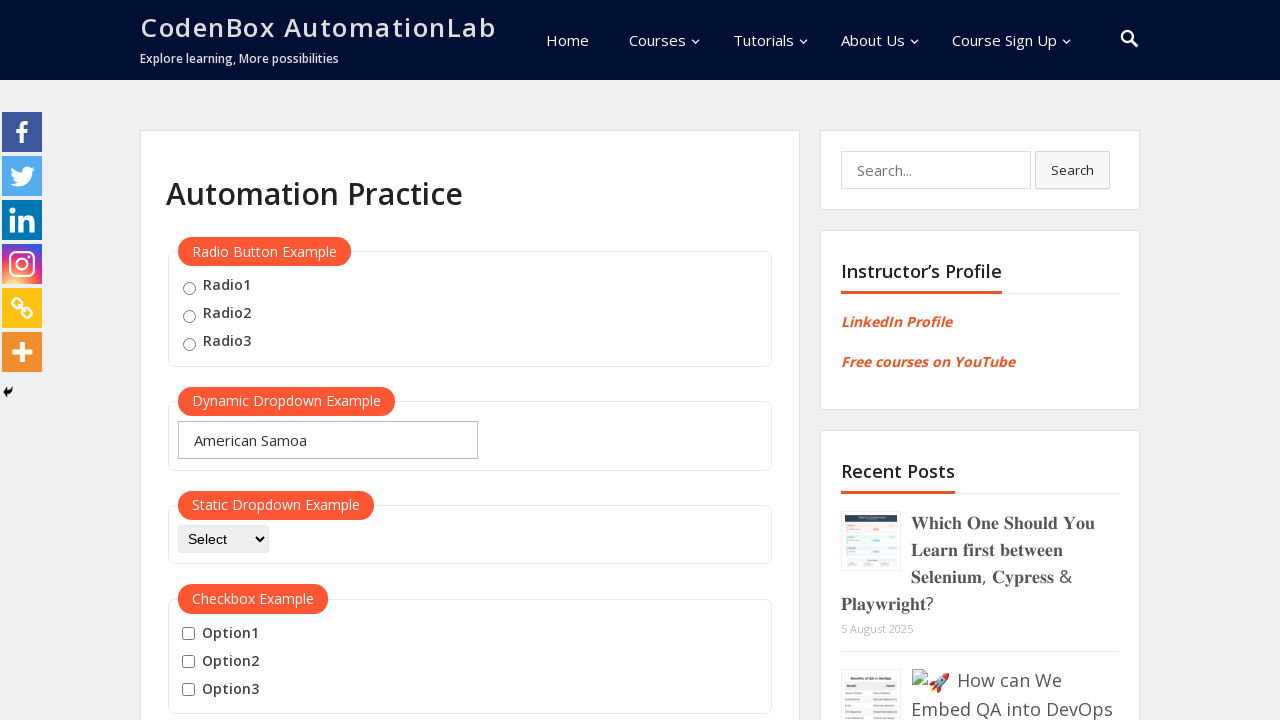

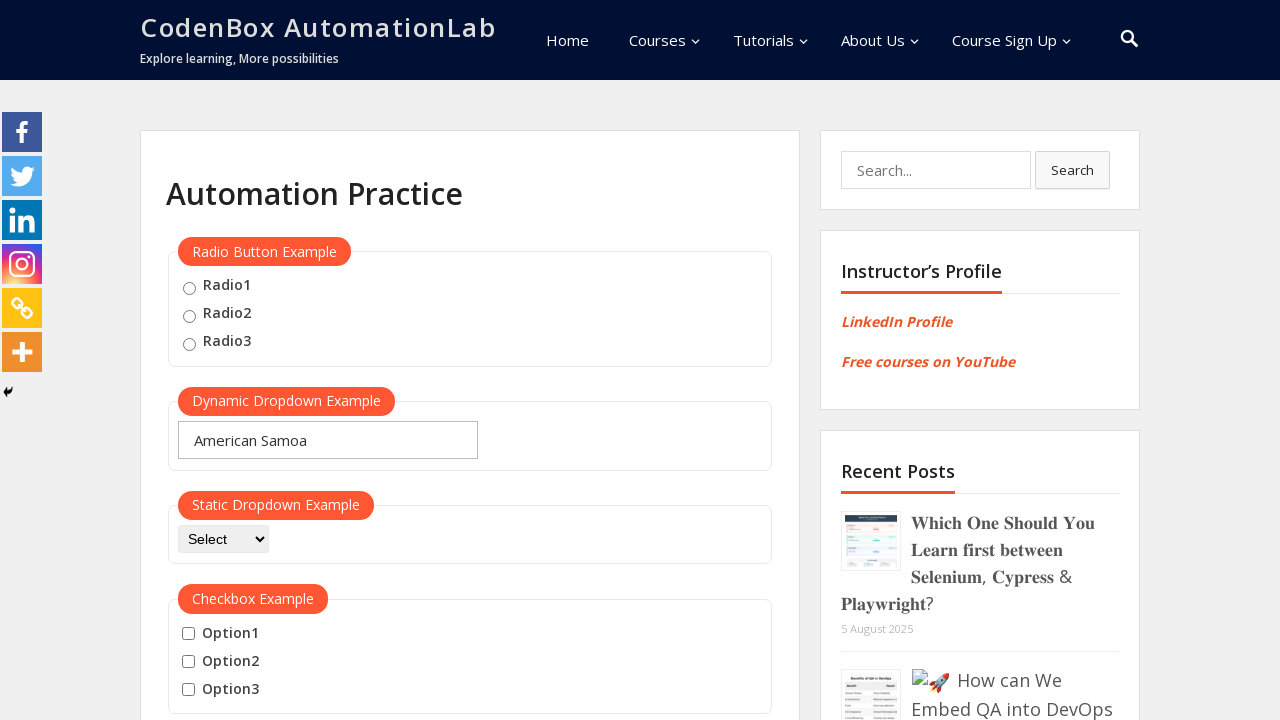